Tests the plagiarism checker by entering text into the query box and submitting the form to check for plagiarism

Starting URL: http://plagiarisma.net/

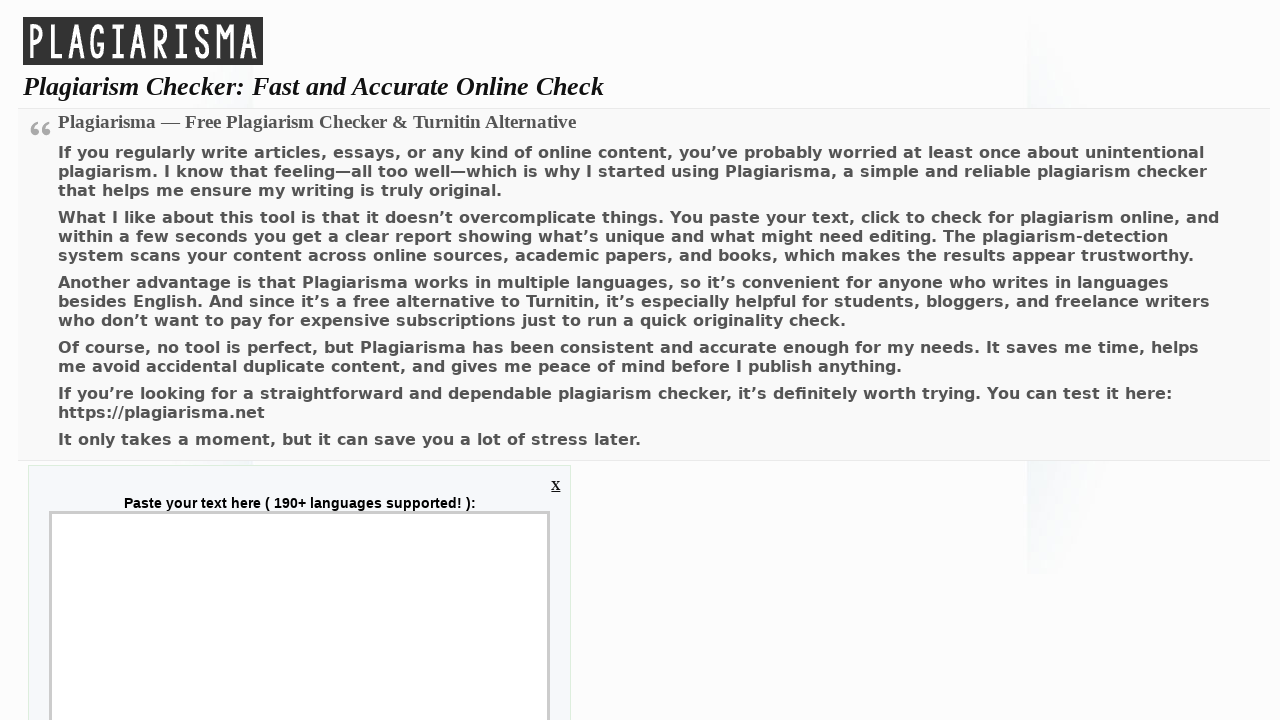

Filled query box with sample text for plagiarism check on textarea[name='query']
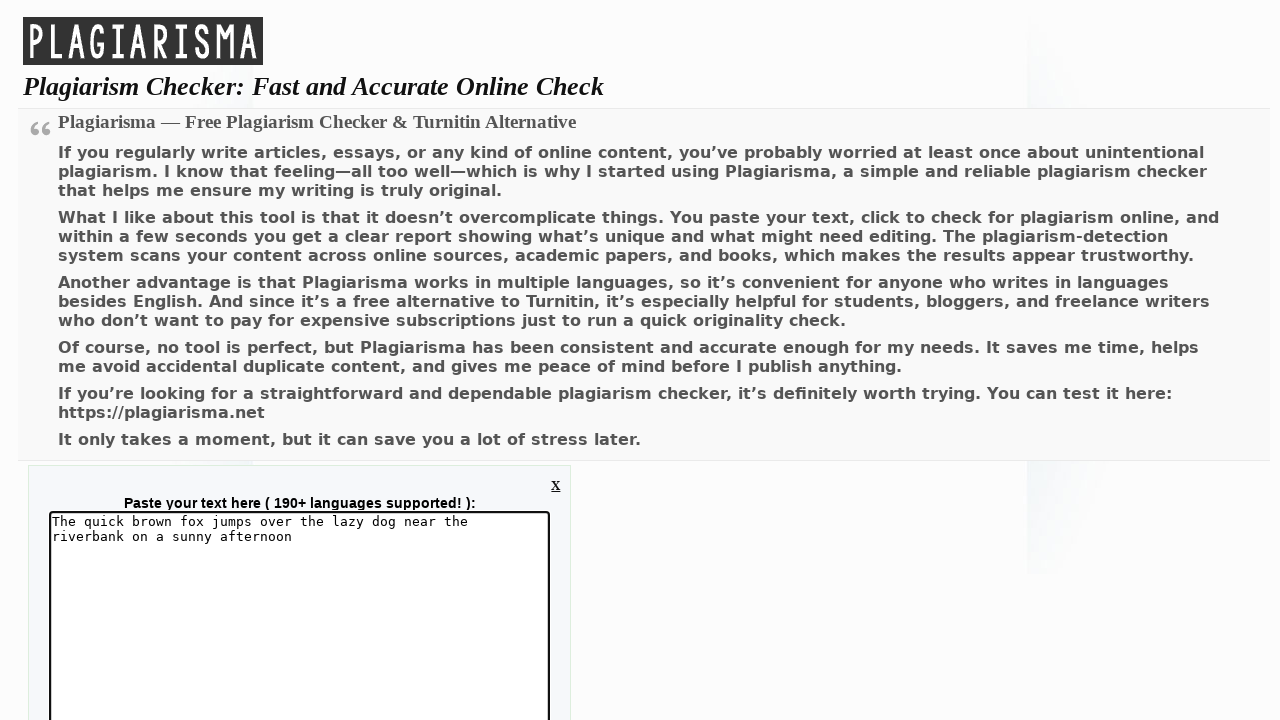

Clicked submit button to check for plagiarism at (306, 360) on button[name='Submit']
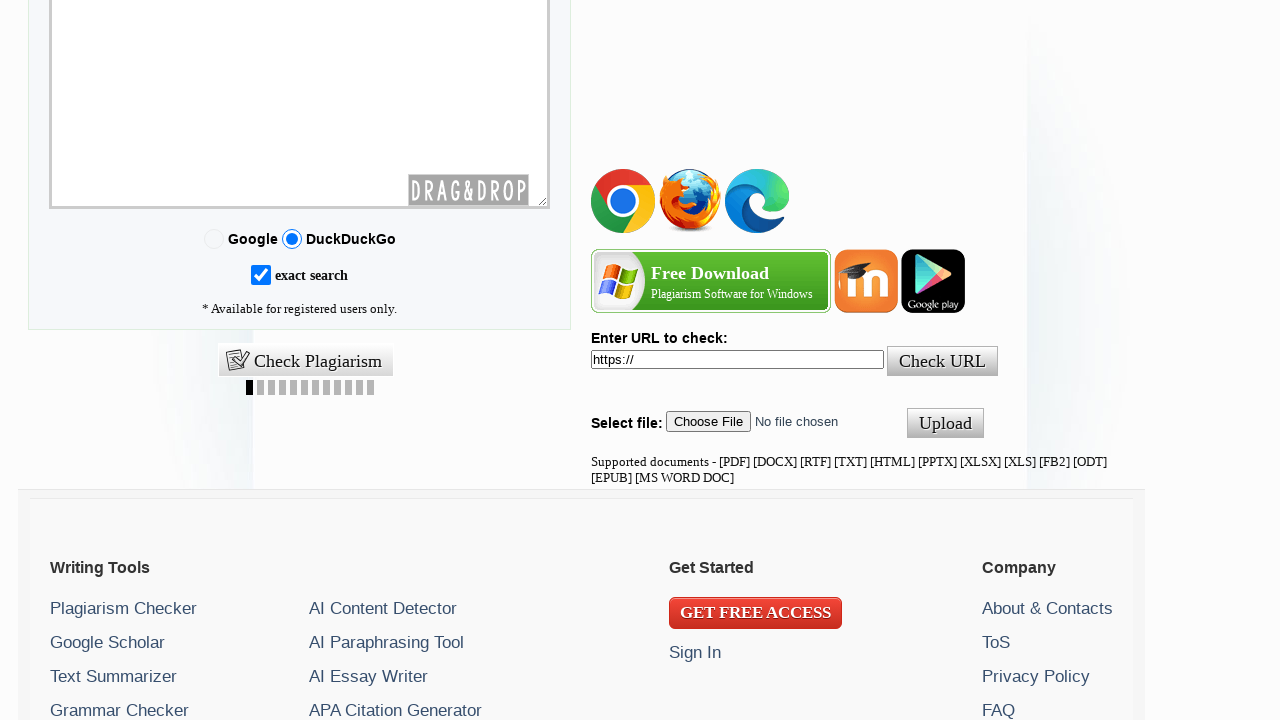

Plagiarism check results loaded
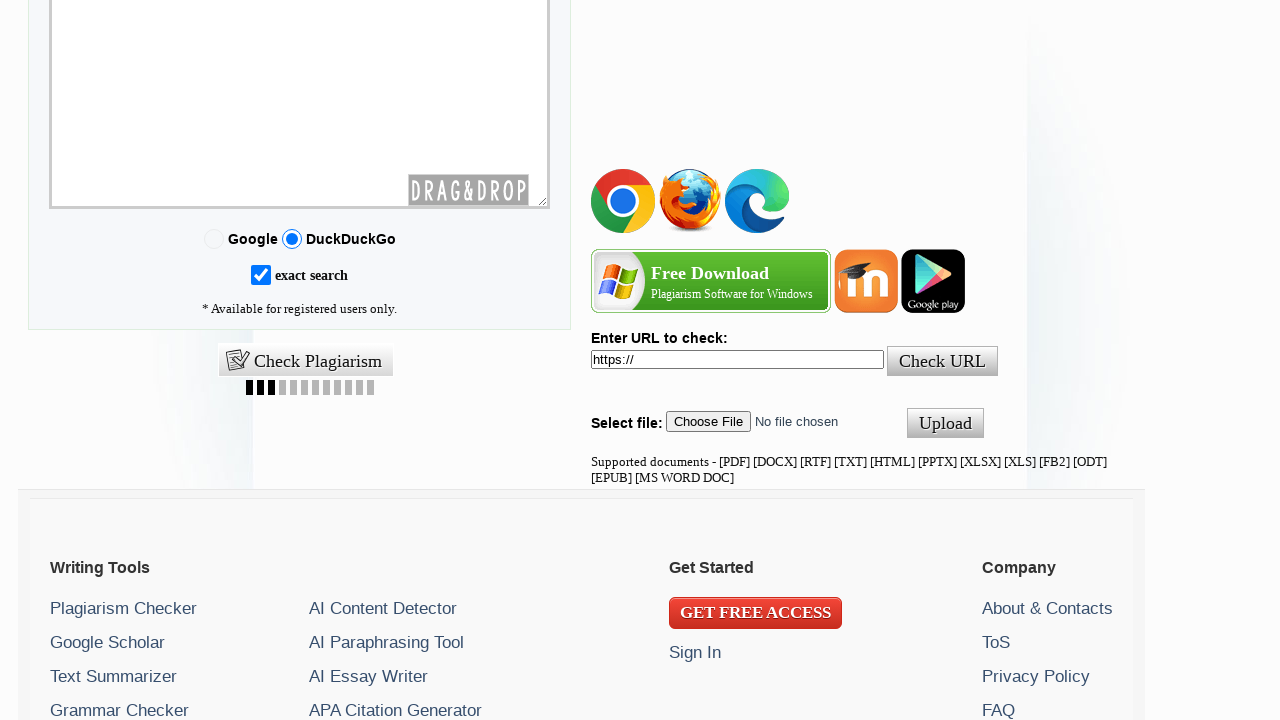

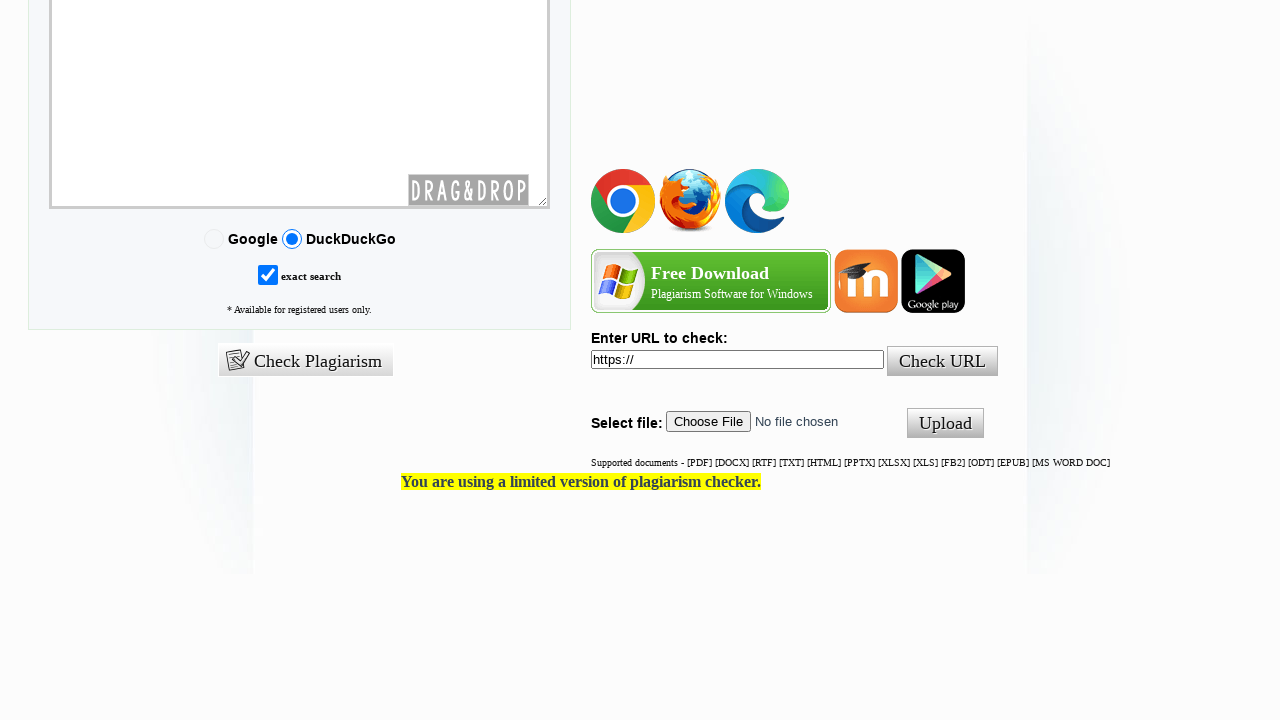